Tests the search filter functionality by entering a search term and verifying all displayed results contain that term

Starting URL: https://rahulshettyacademy.com/seleniumPractise/#/offers

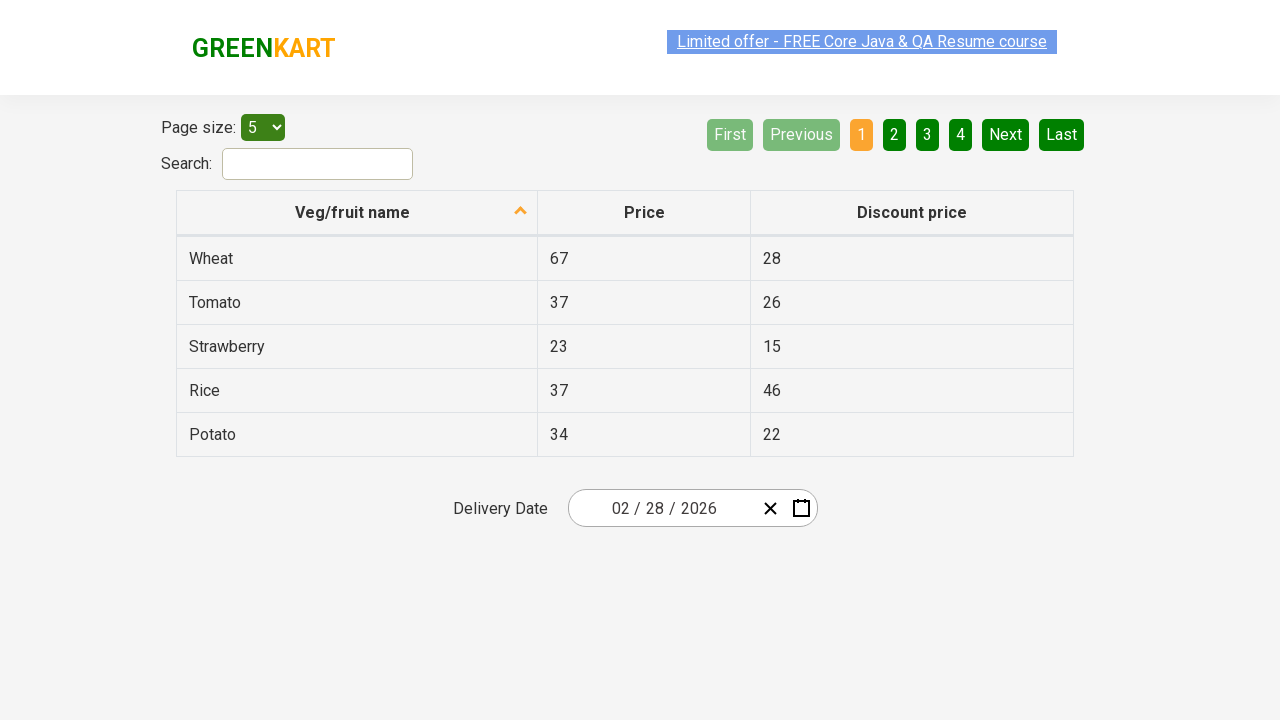

Navigated to offers page
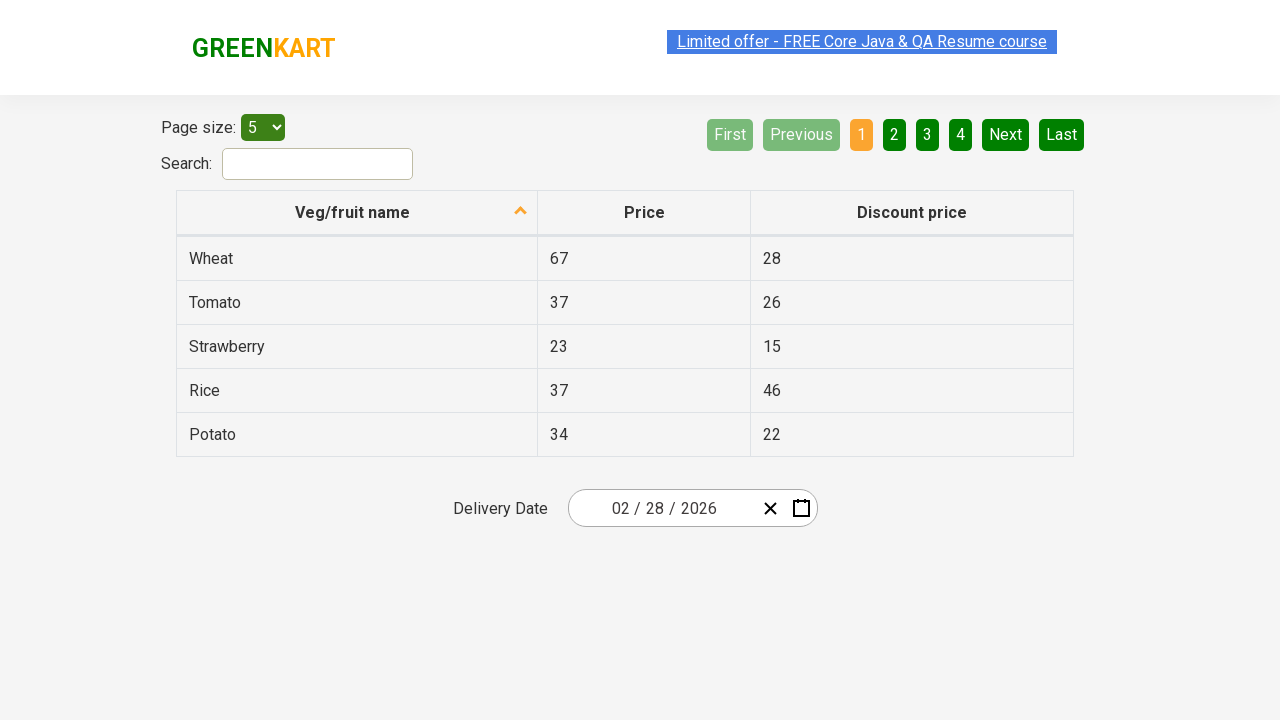

Entered 'Rice' in the search filter field on #search-field
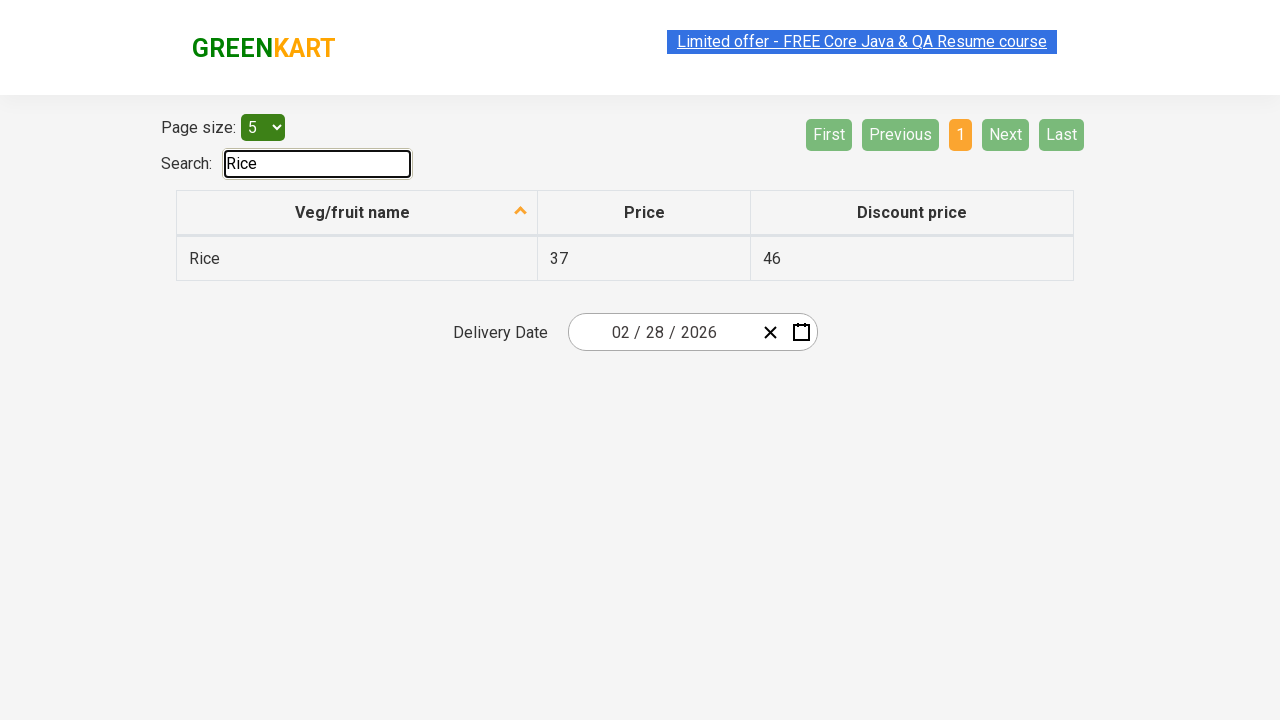

Waited for filter to apply
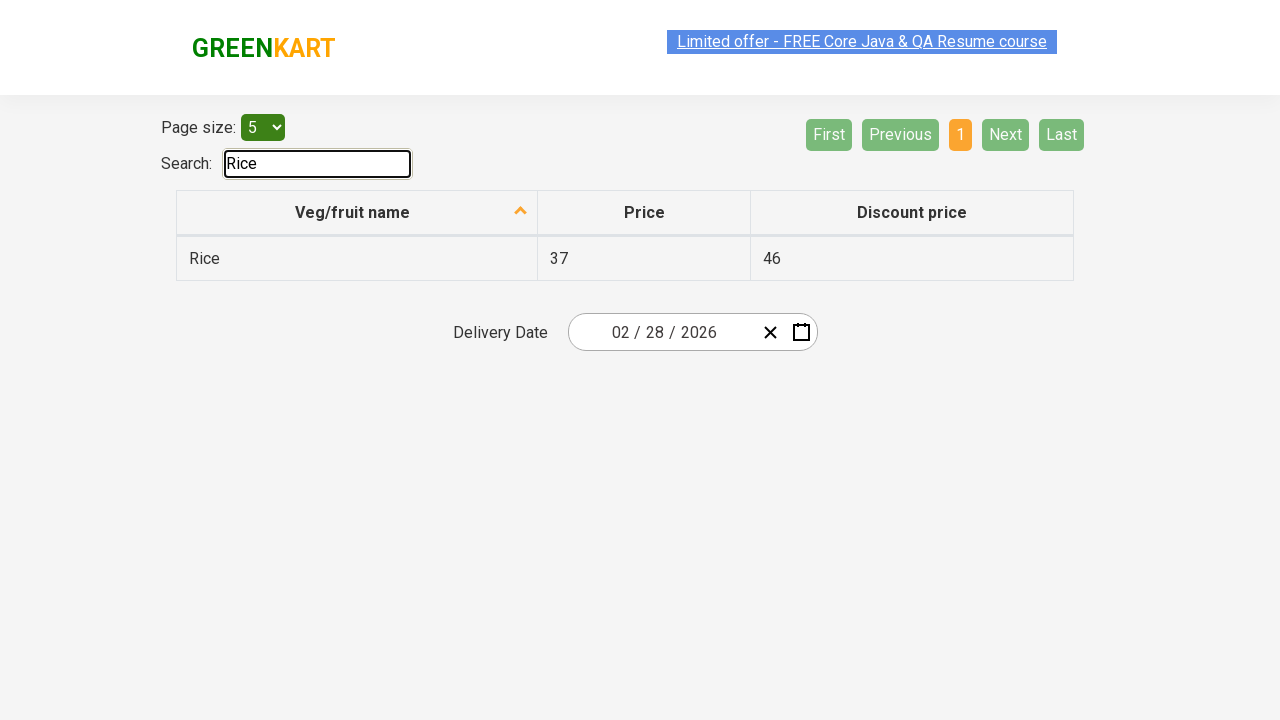

Retrieved all visible product names from filtered results
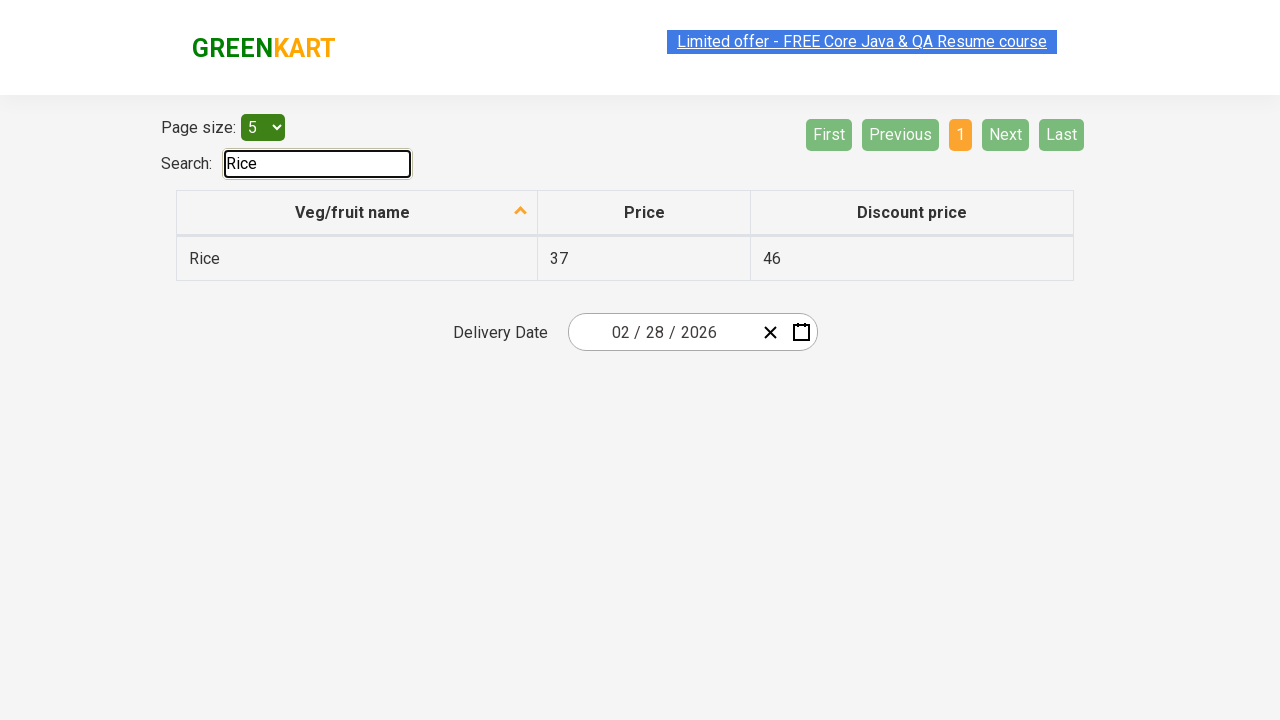

Verified product 'Rice' contains 'Rice'
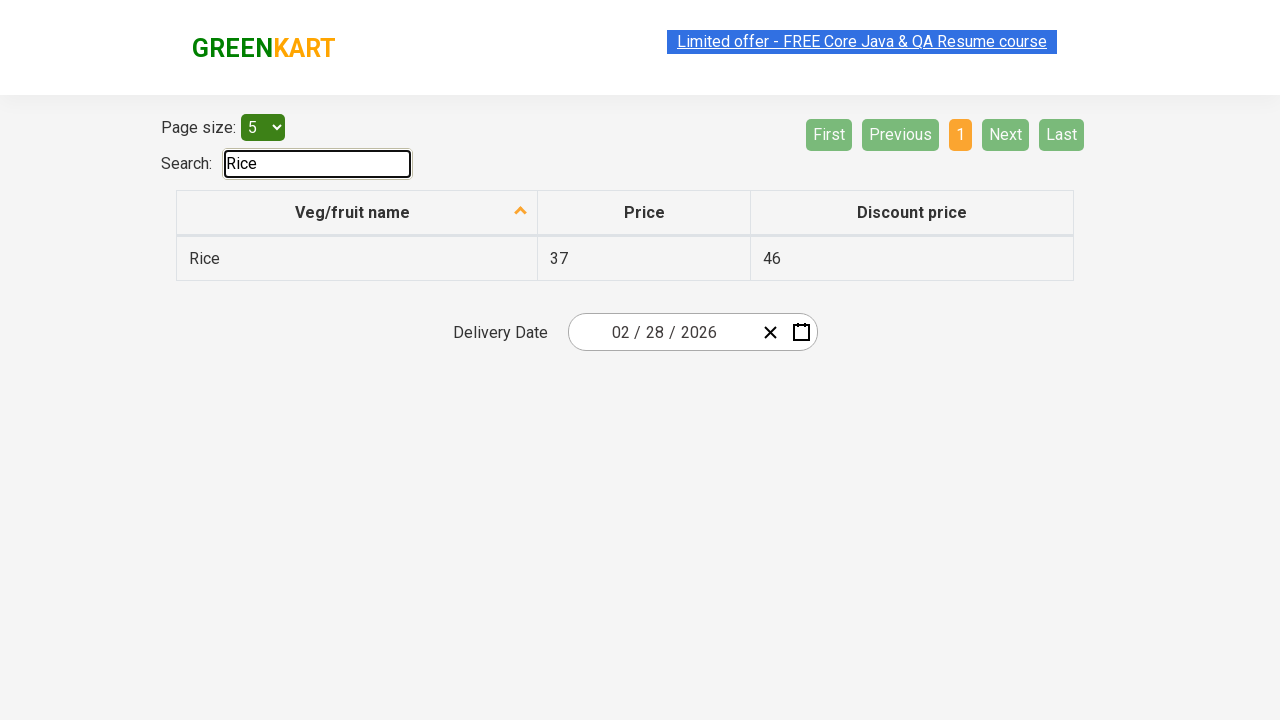

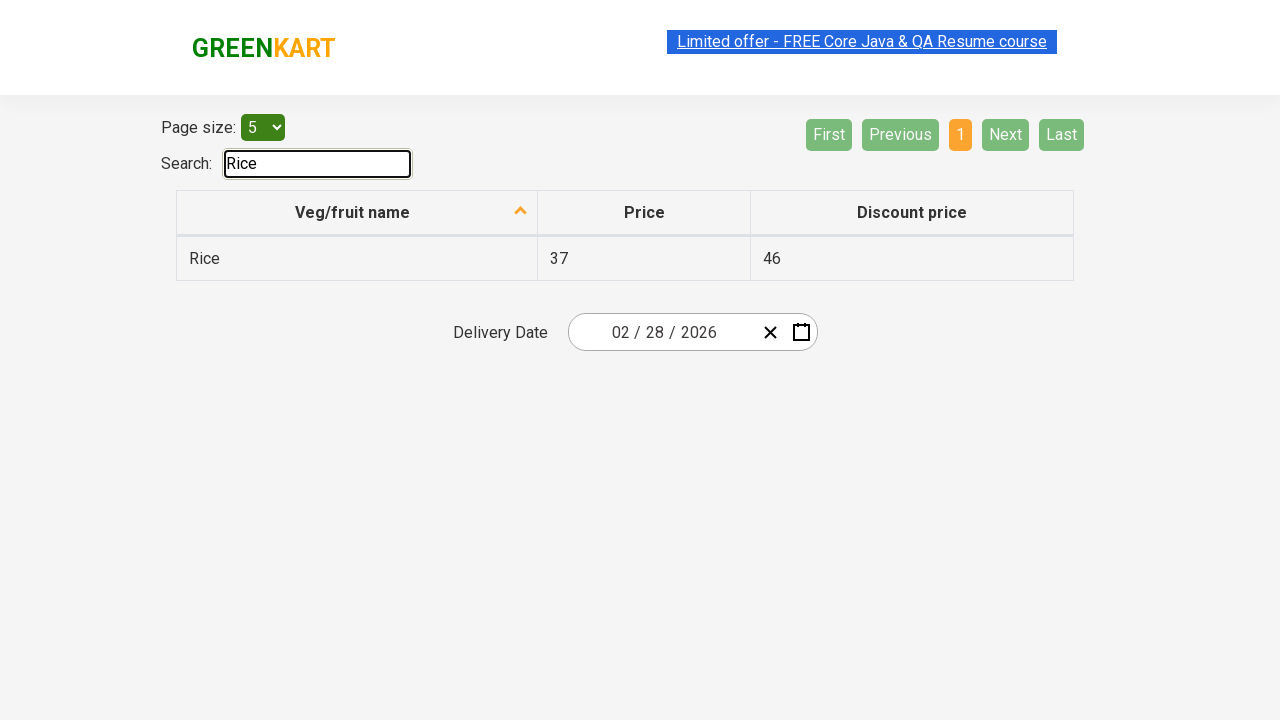